Tests password input field by entering a password

Starting URL: https://bonigarcia.dev/selenium-webdriver-java/web-form.html

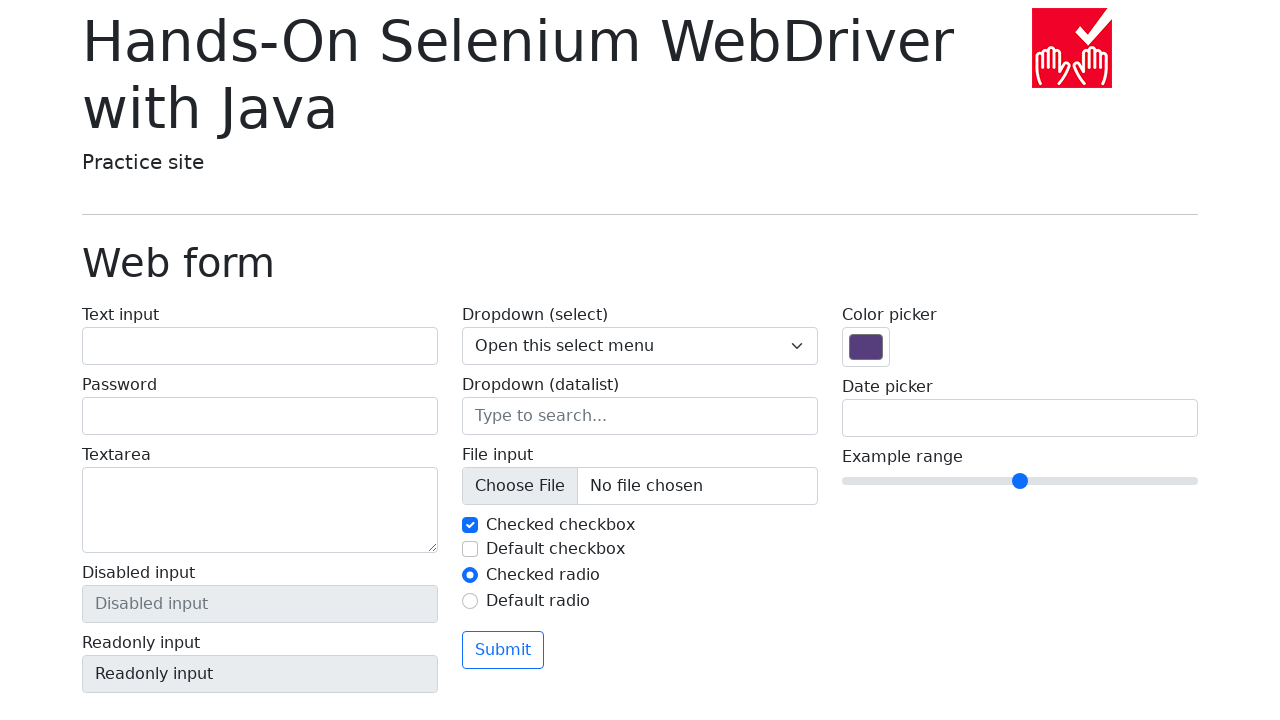

Filled password input field with 'password1' on input[name='my-password']
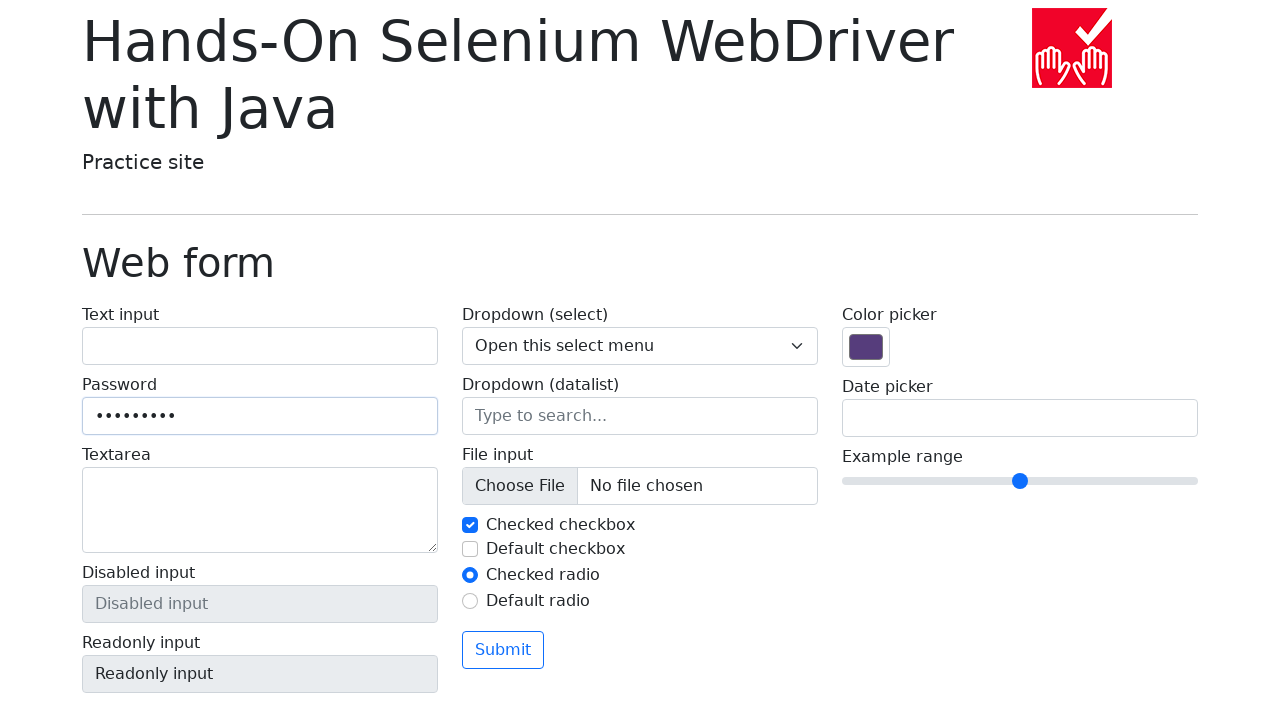

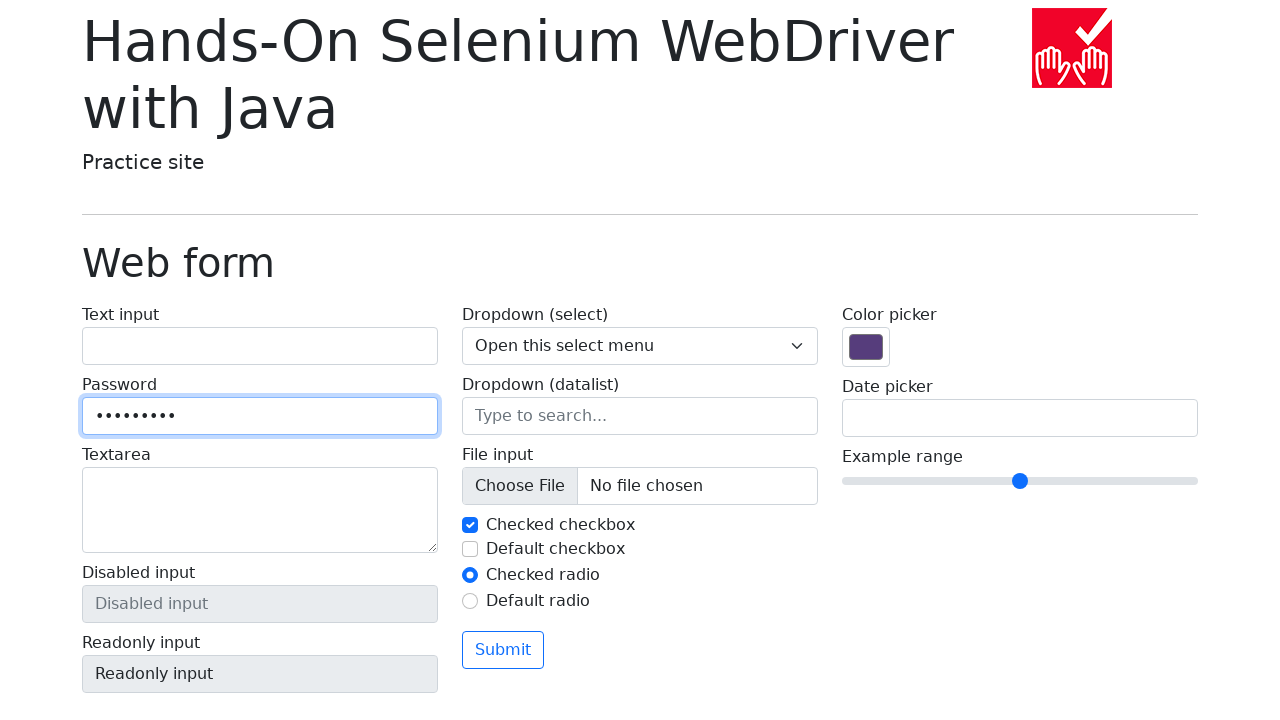